Tests form submission by filling in personal details (first name, last name, email, message) and verifying successful submission

Starting URL: https://v1.training-support.net/selenium/simple-form

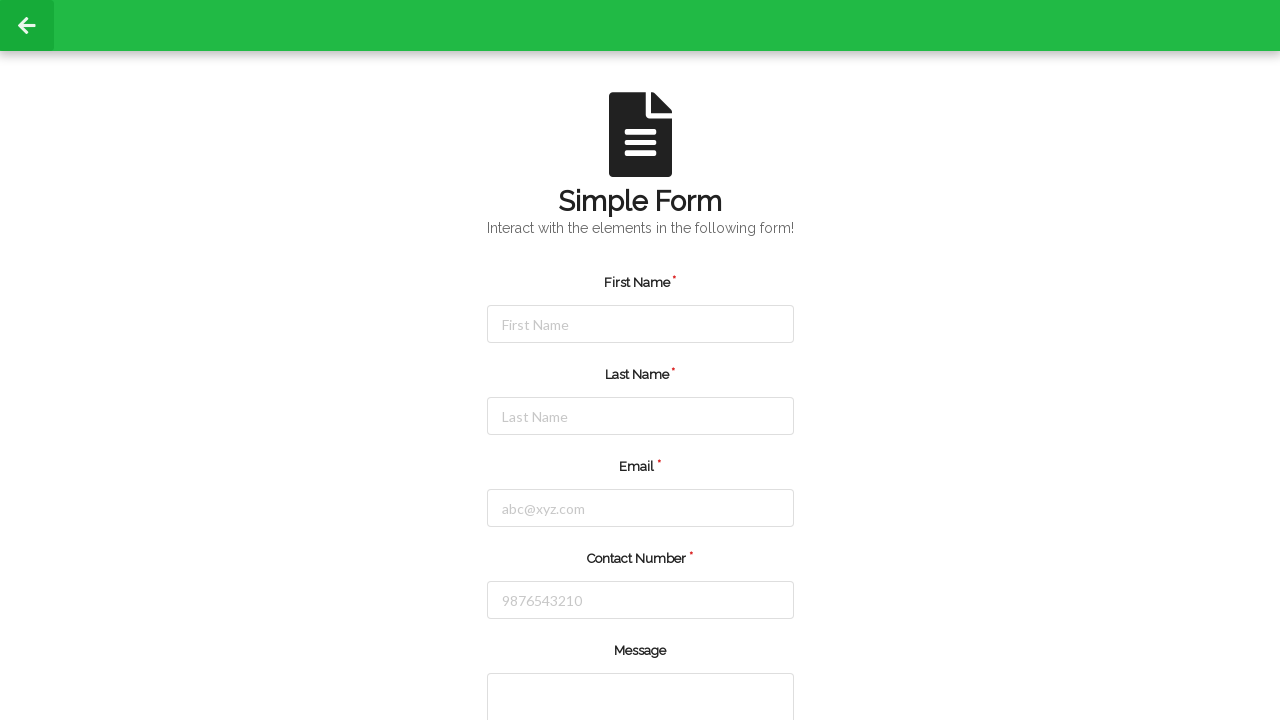

Filled in first name field with 'Jani' on #firstName
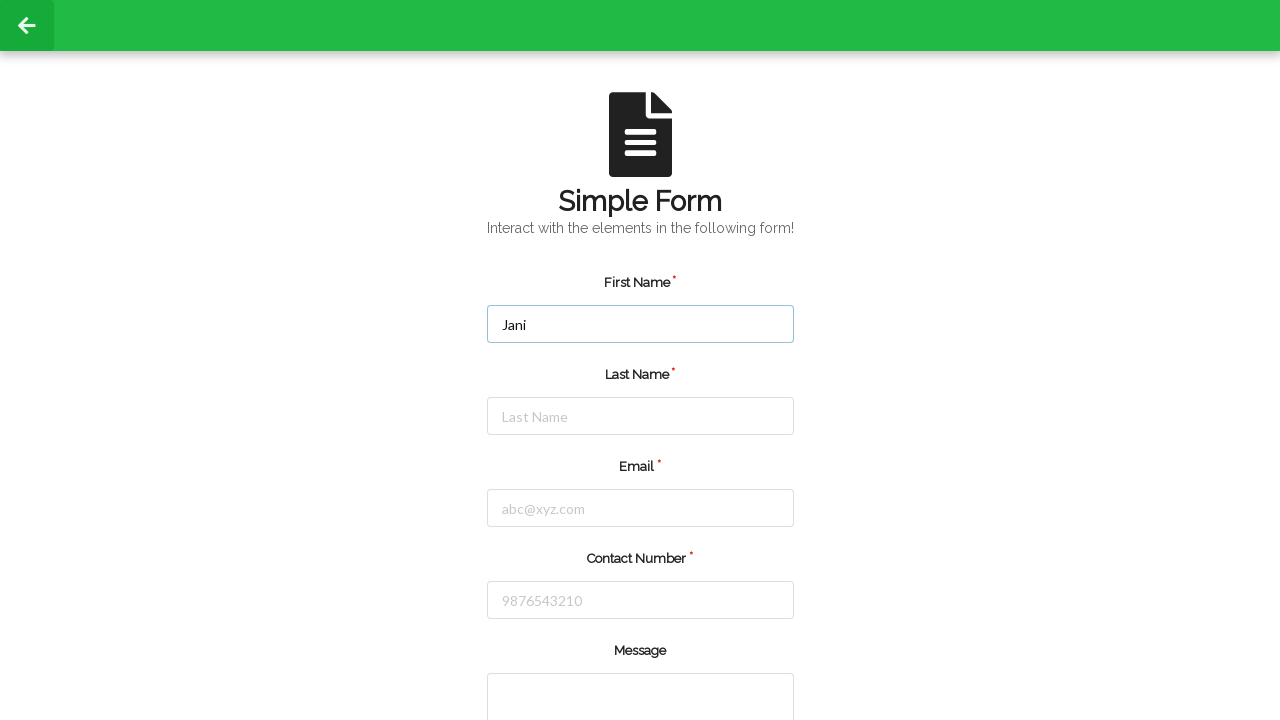

Filled in last name field with 'Shaik' on #lastName
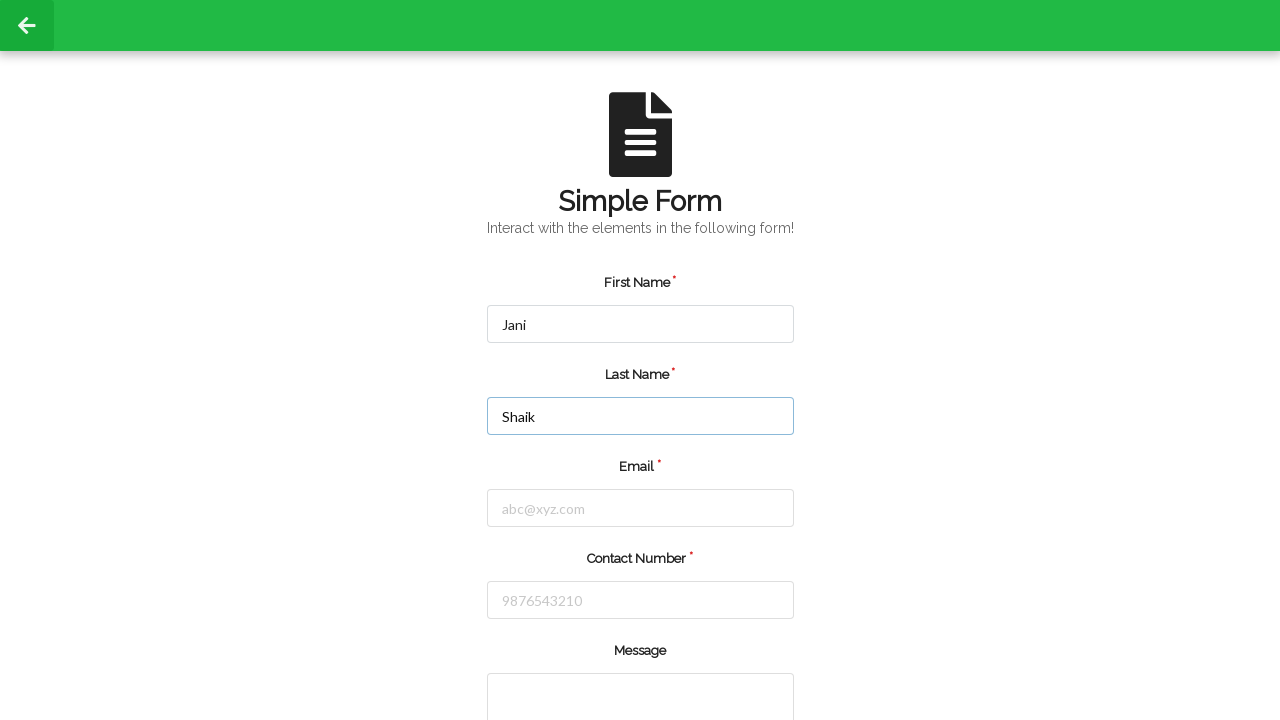

Filled in email field with 'shaikjani@gmail.com' on input[placeholder="abc@xyz.com"]
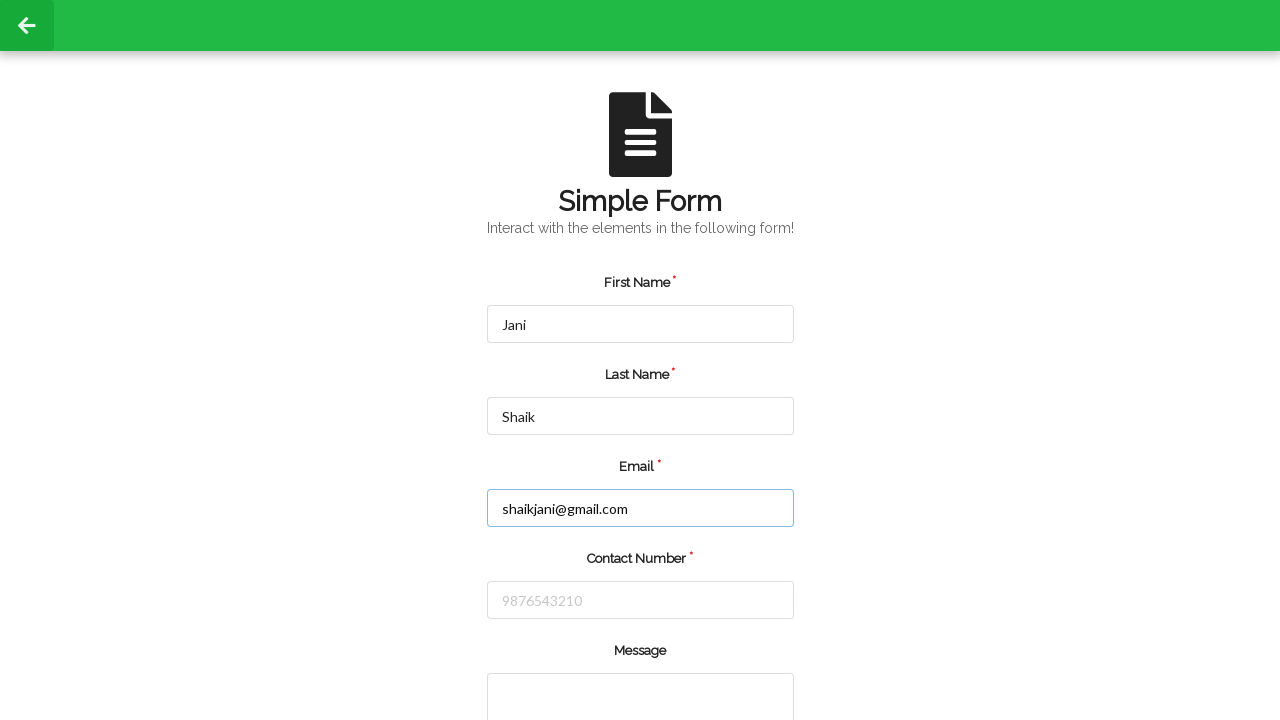

Filled in message field with 'Hello' on textarea[rows="2"]
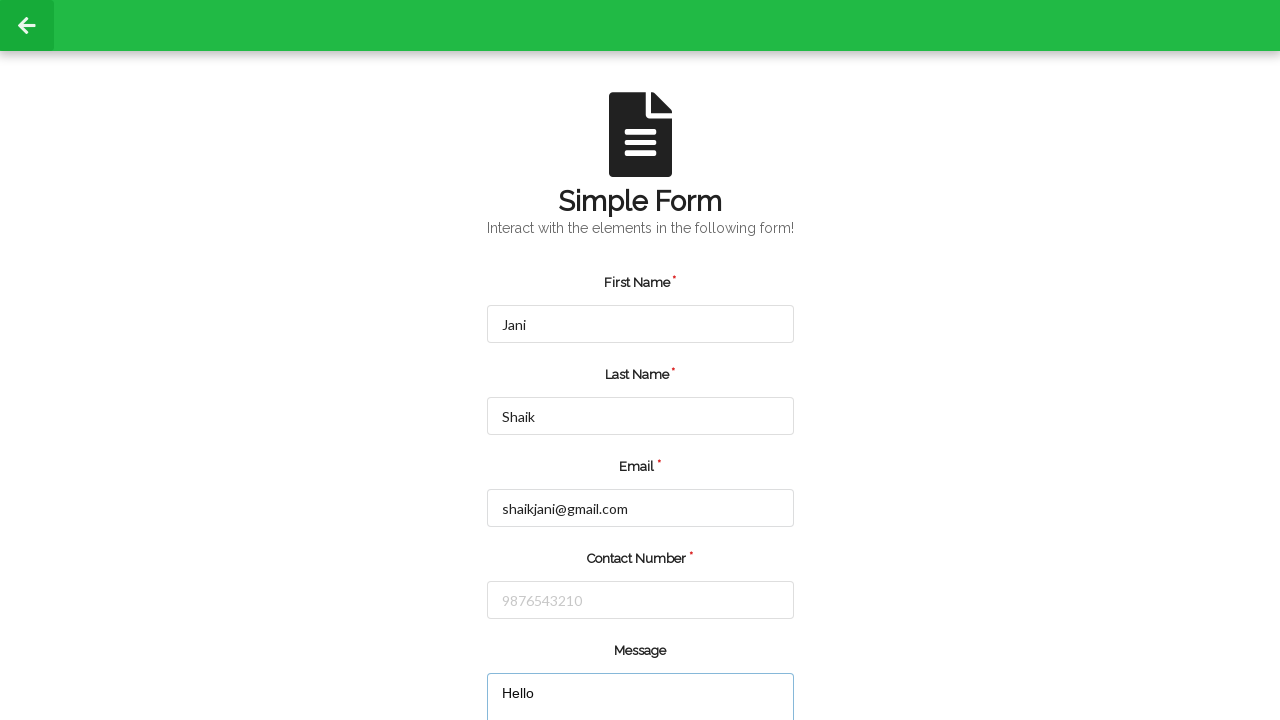

Set up dialog handler to accept confirmation
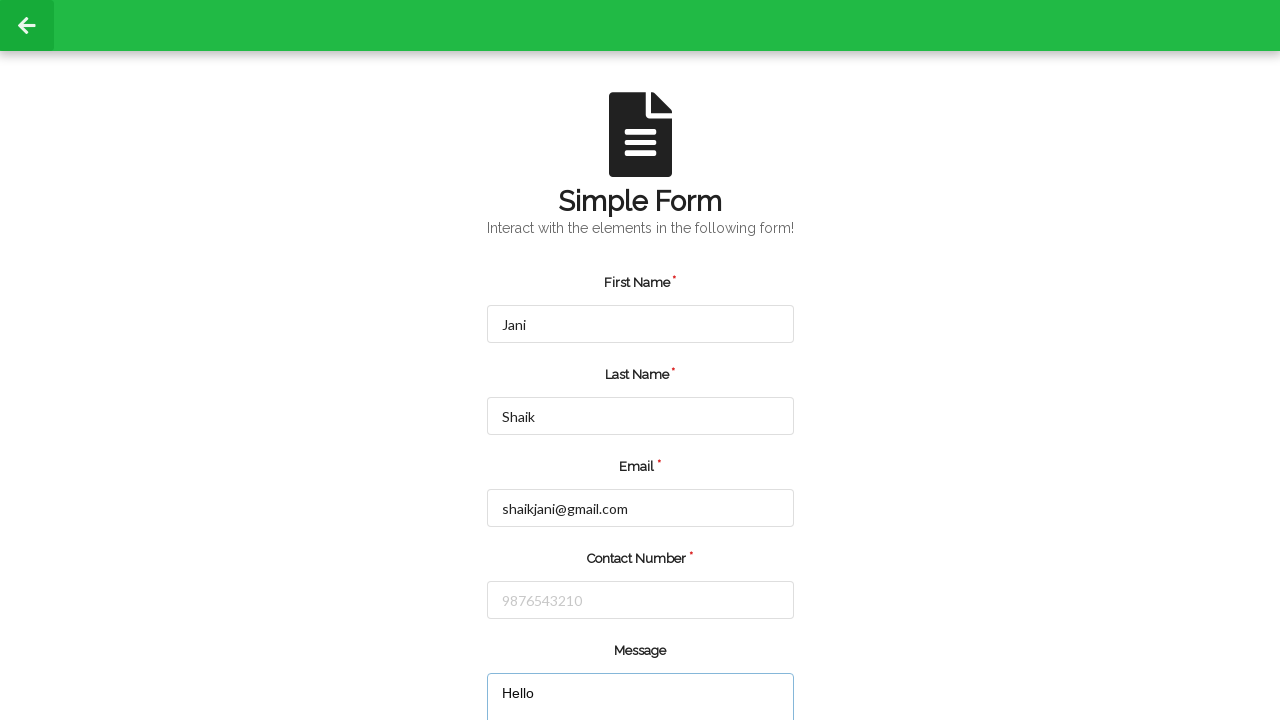

Clicked submit button to submit the form at (558, 660) on input[value="submit"]
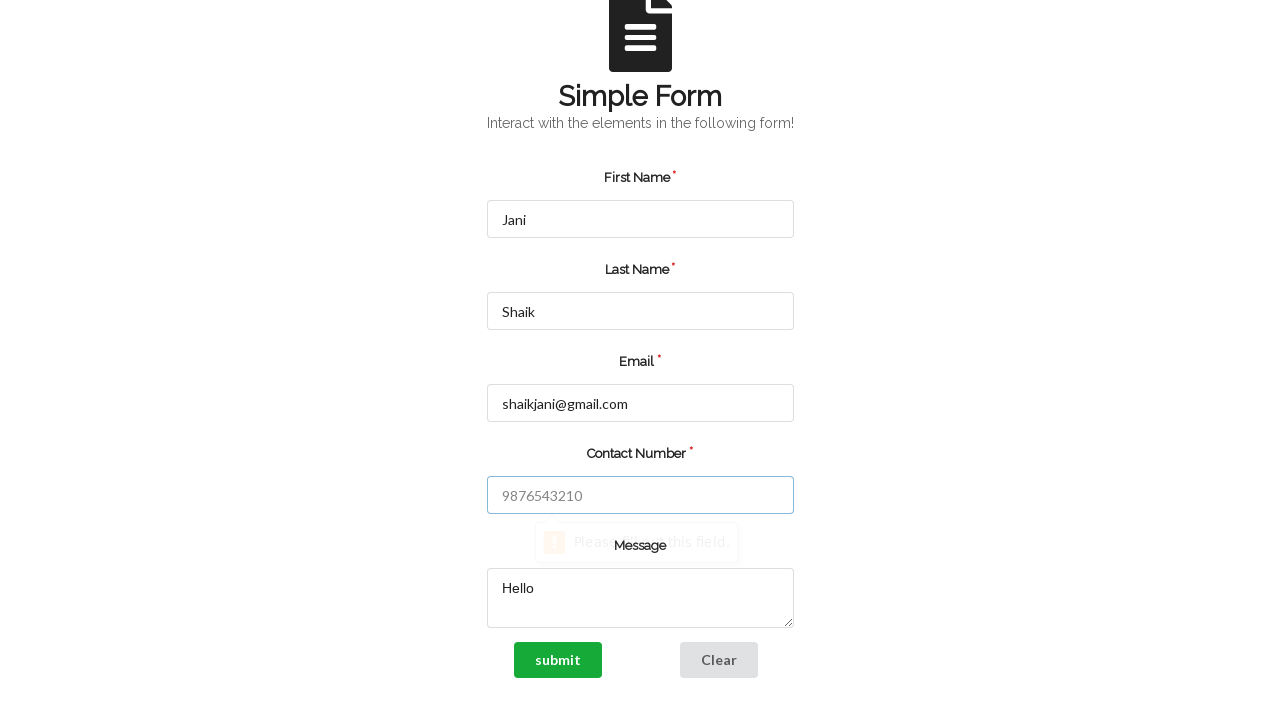

Waited 1 second for confirmation dialog to appear
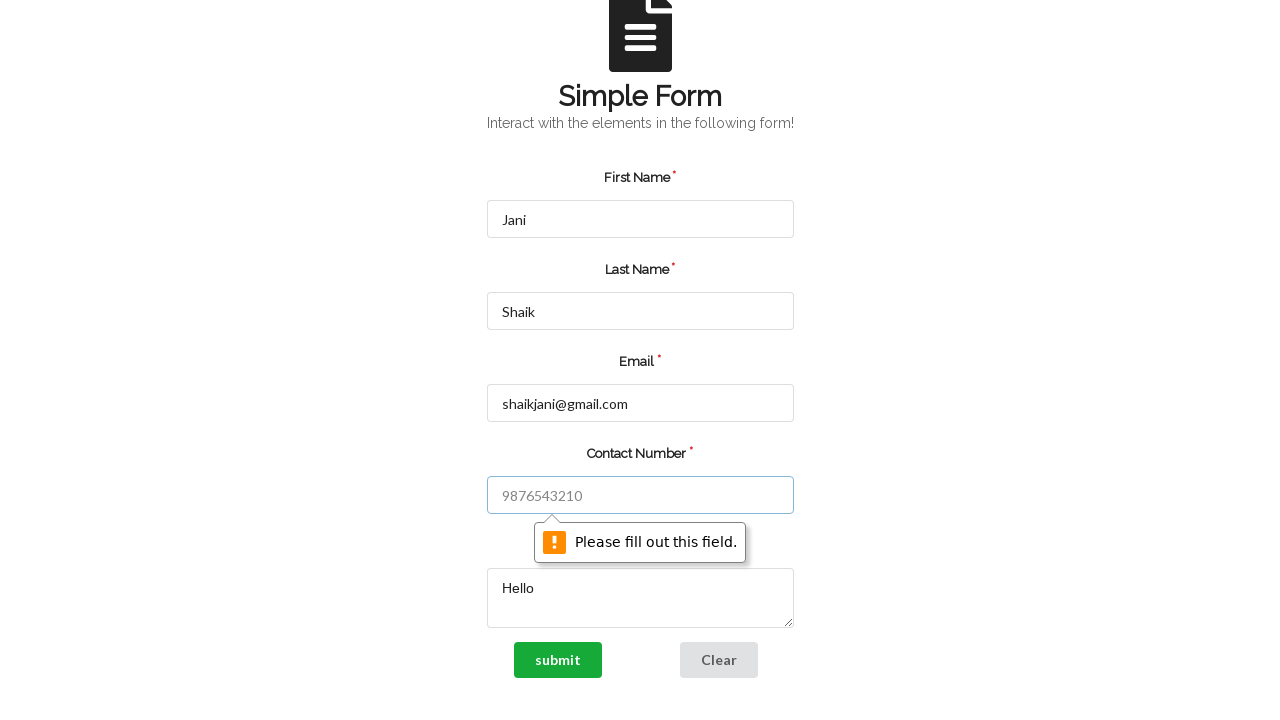

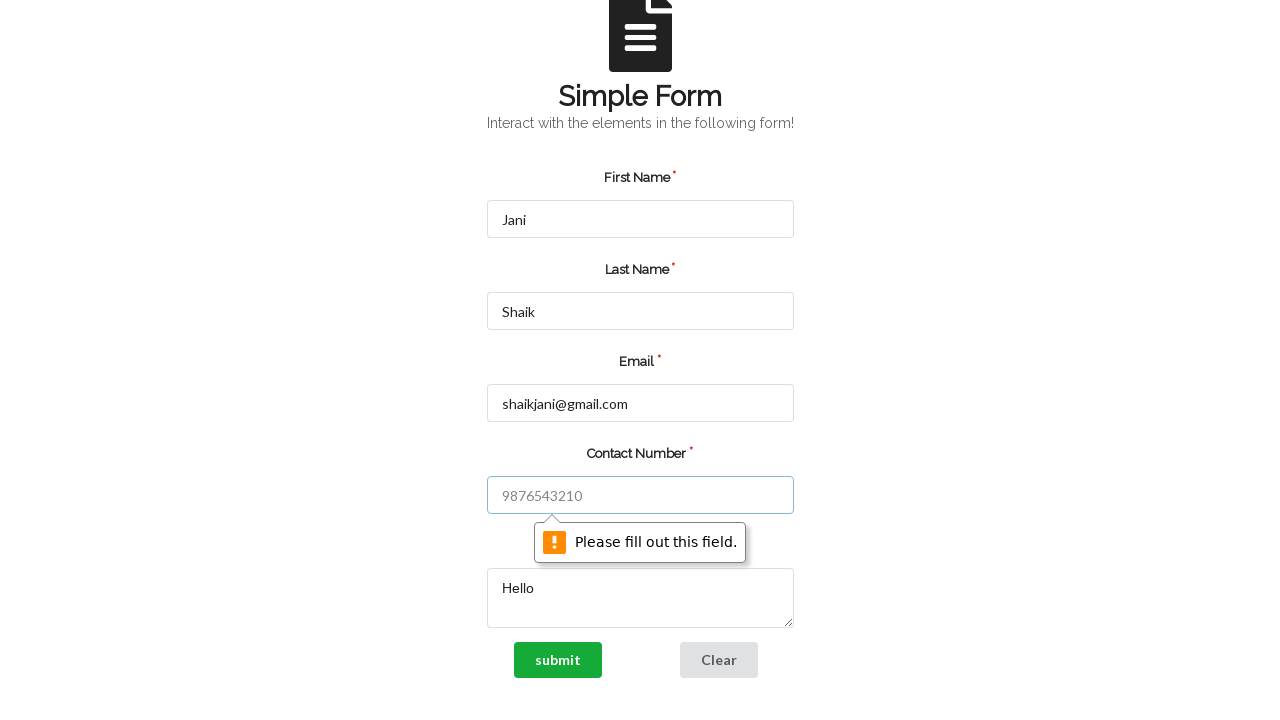